Solves a math problem by extracting a value from an image attribute, calculating the result, and submitting a form with checkbox selections

Starting URL: http://suninjuly.github.io/get_attribute.html

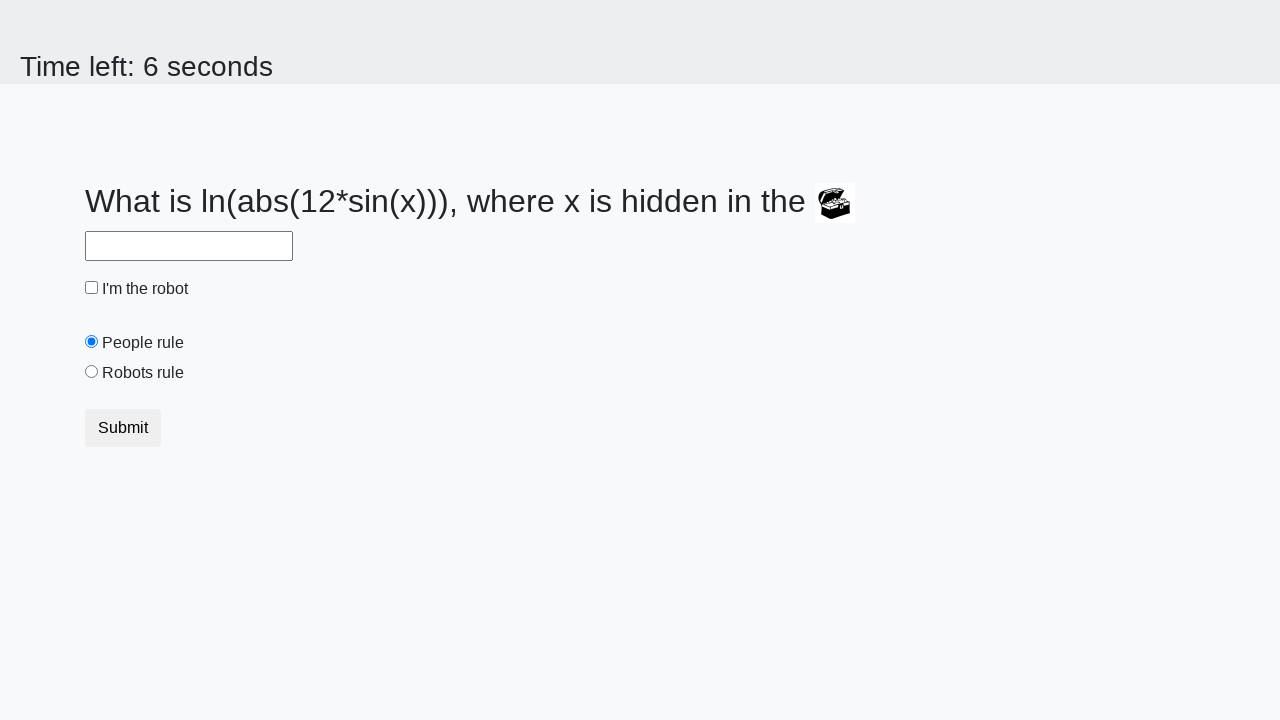

Located the image element
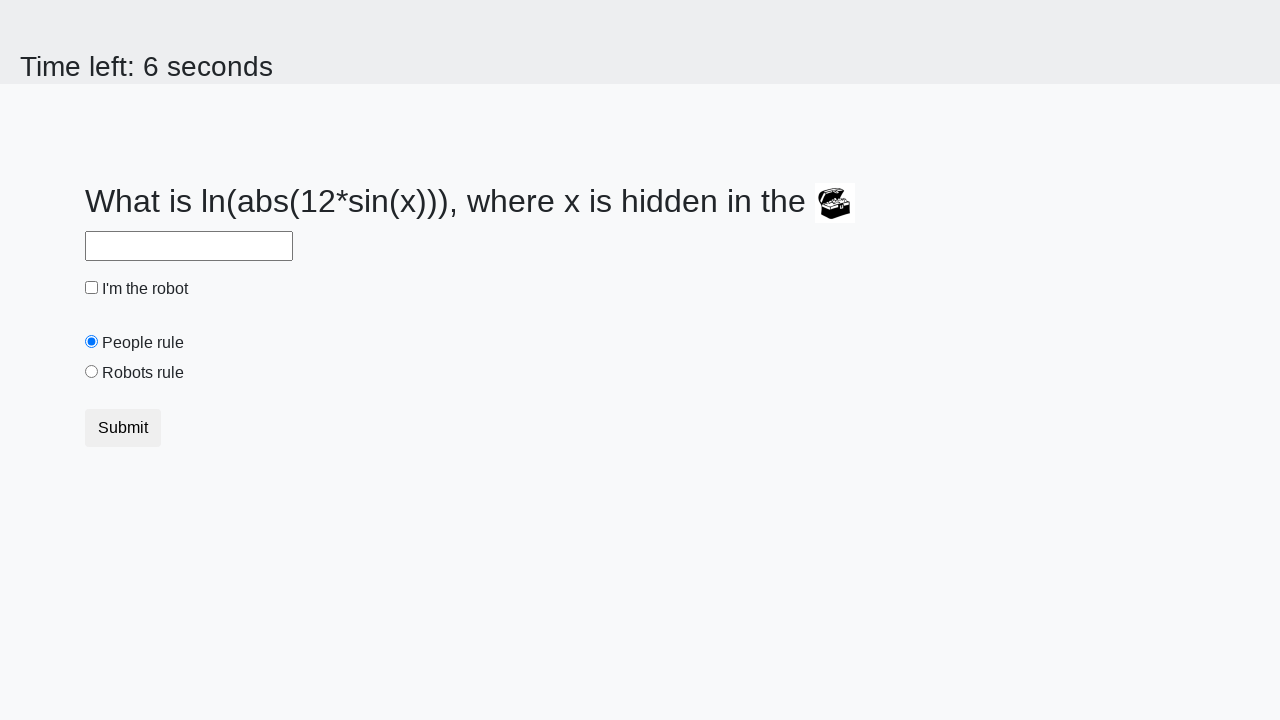

Extracted valuex attribute from image: 629
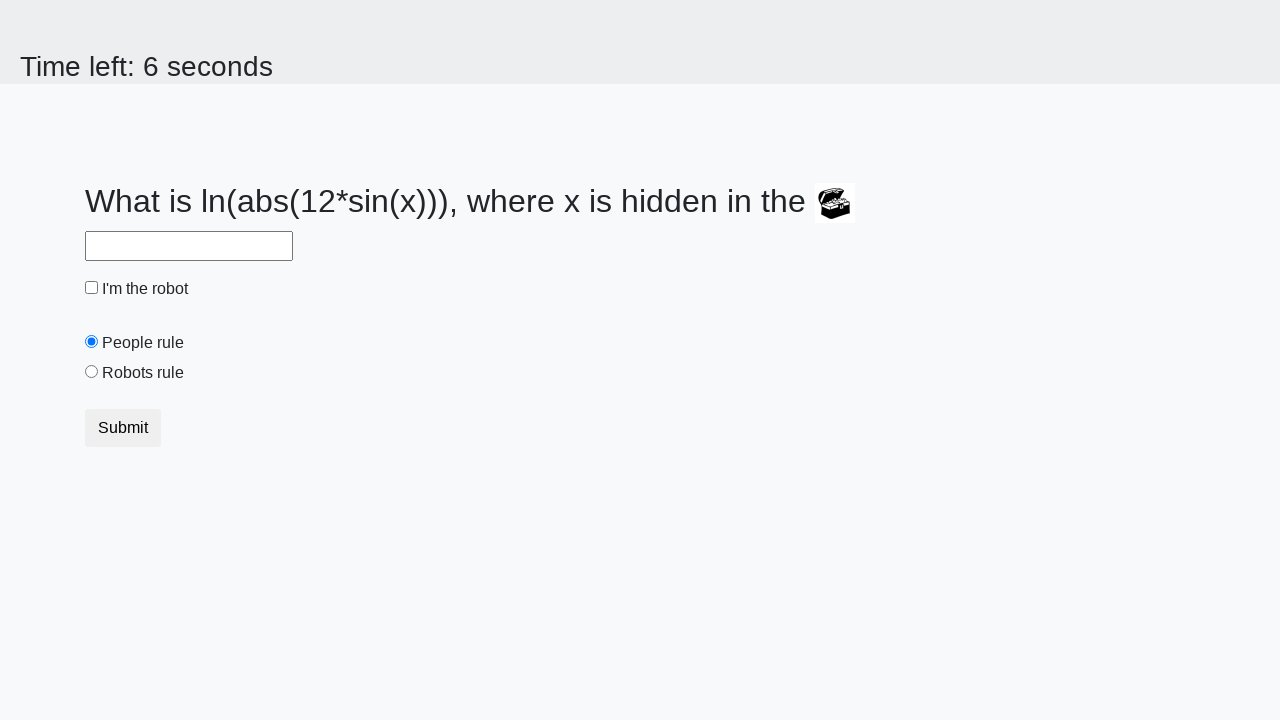

Calculated math result: 2.022767722177033
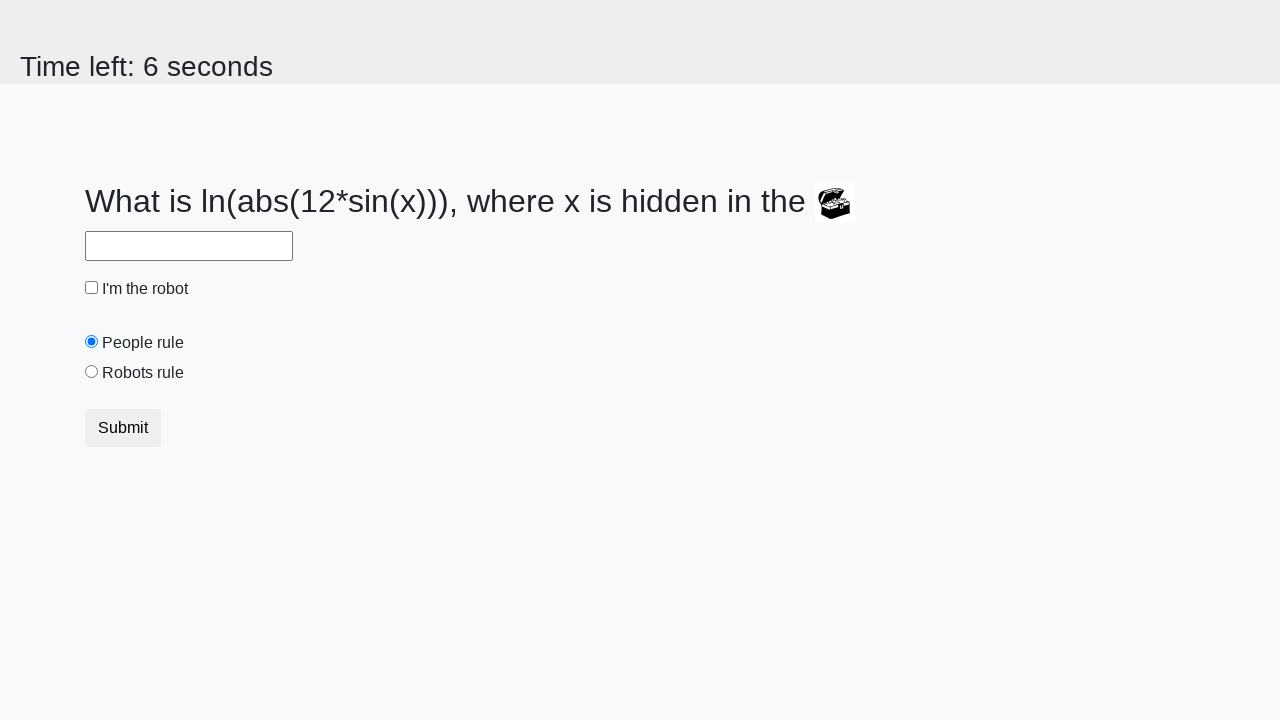

Filled text input with calculated result: 2.022767722177033 on input[type="text"]
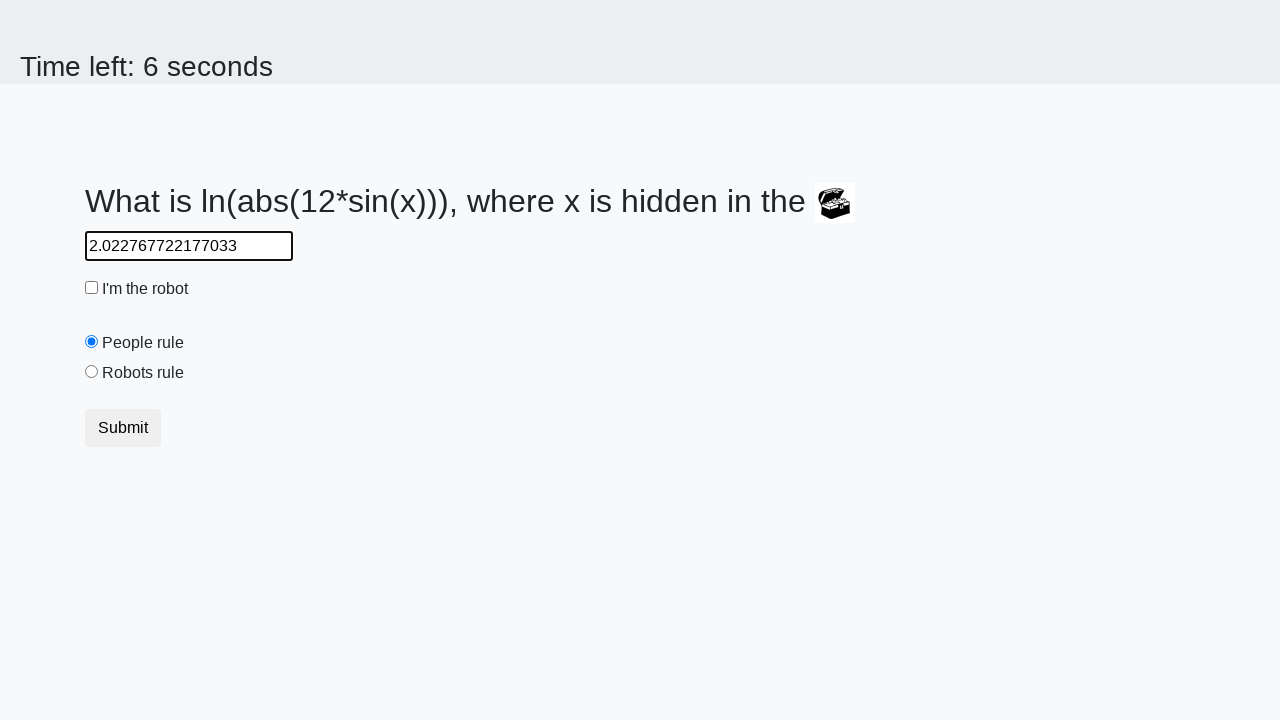

Clicked the robot checkbox at (92, 288) on #robotCheckbox
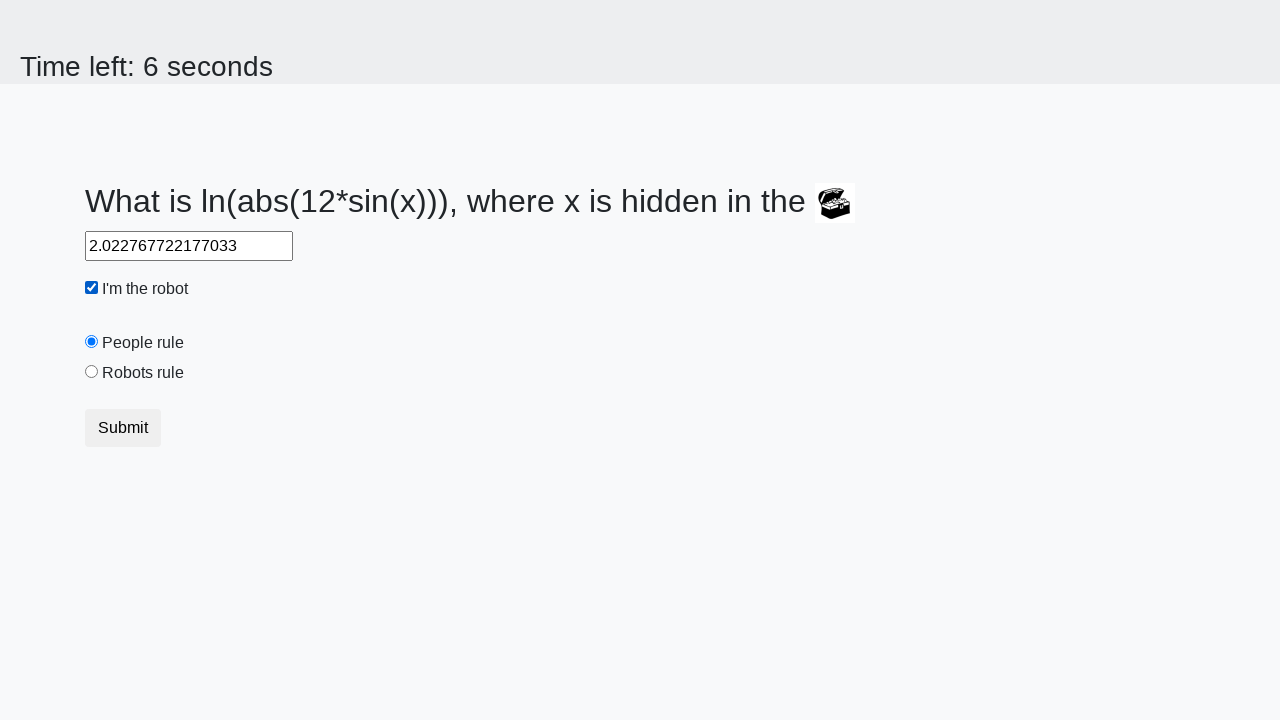

Clicked the robots rule radio button at (92, 372) on #robotsRule
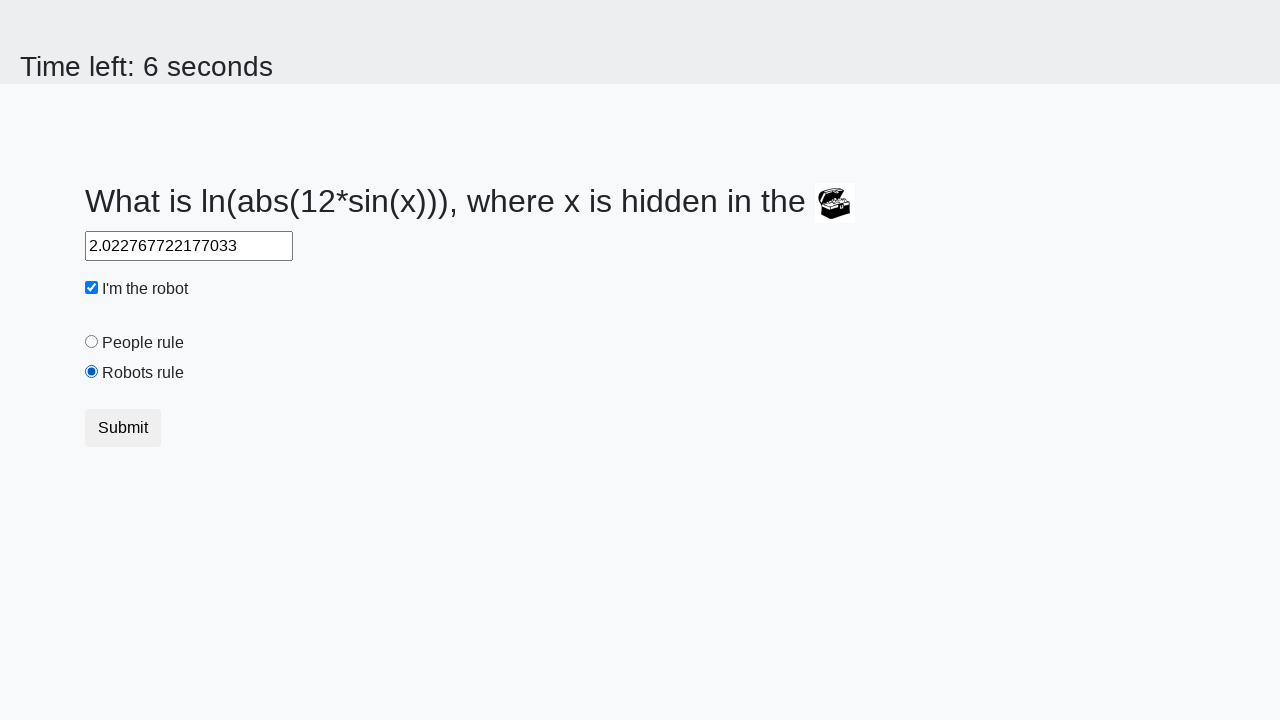

Clicked submit button to submit the form at (123, 428) on .btn
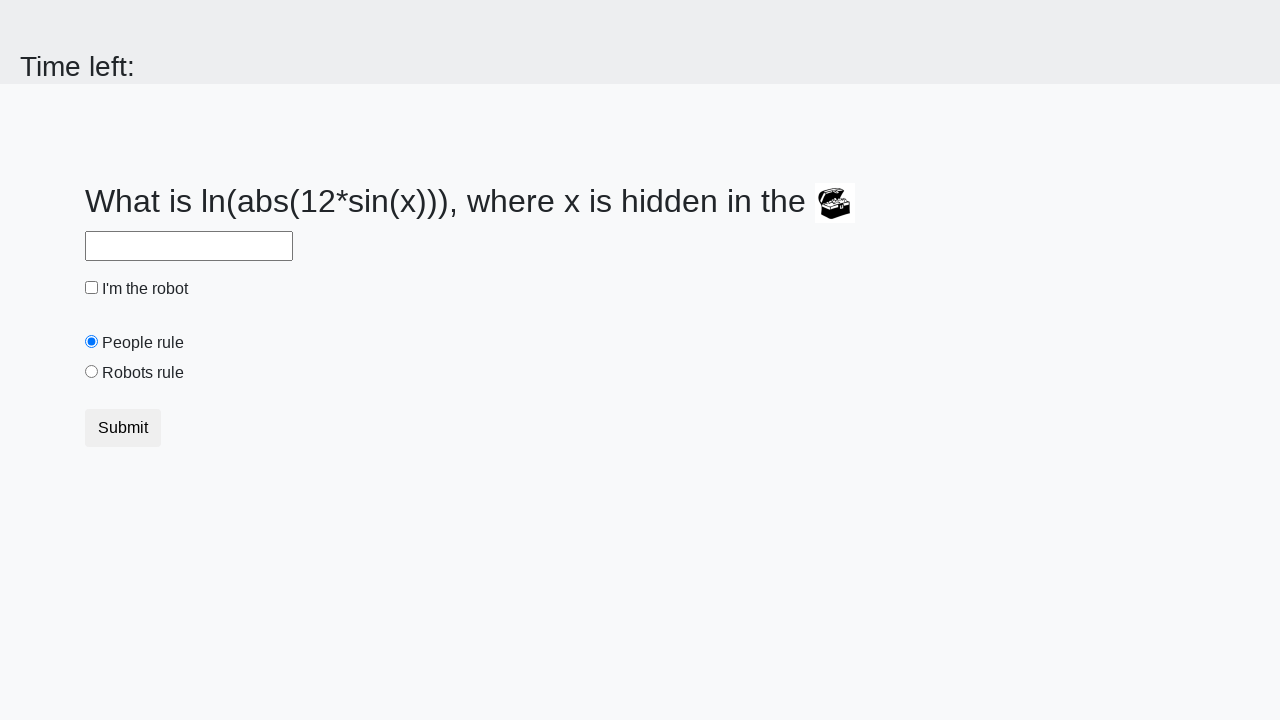

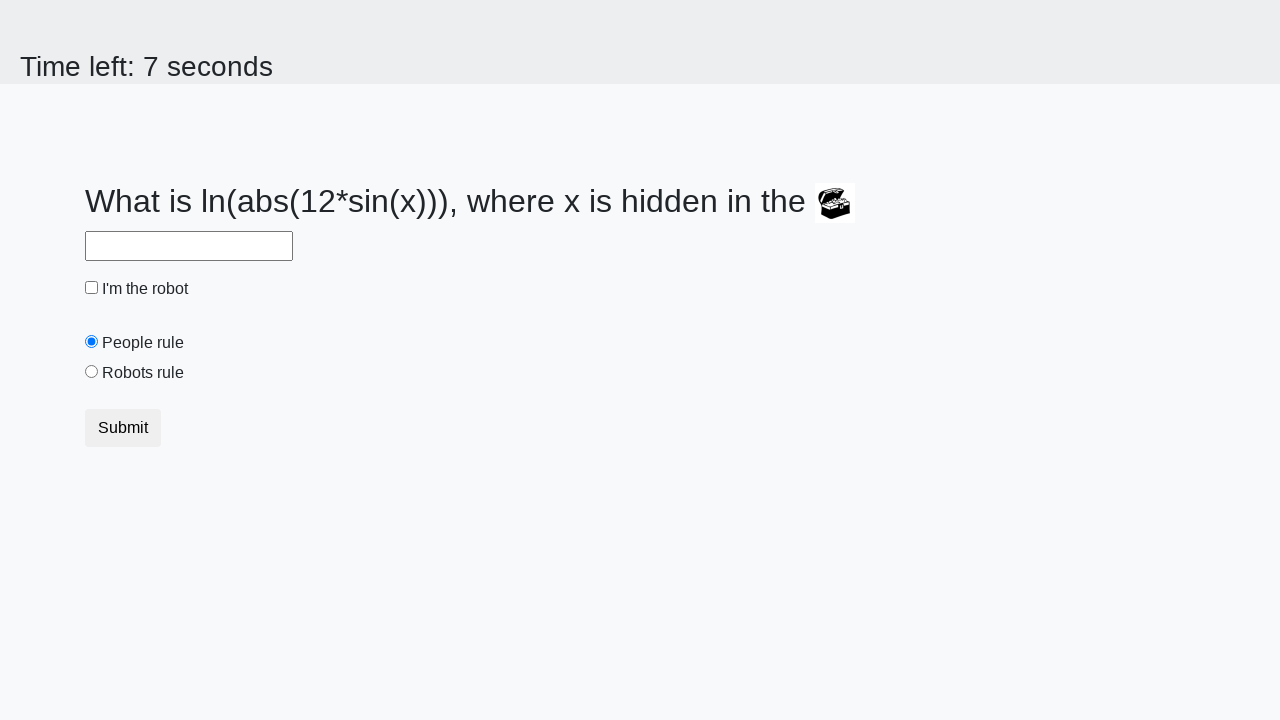